Tests the two-way data binding example by entering a name in the input field and verifying the greeting updates dynamically

Starting URL: https://angularjs.org

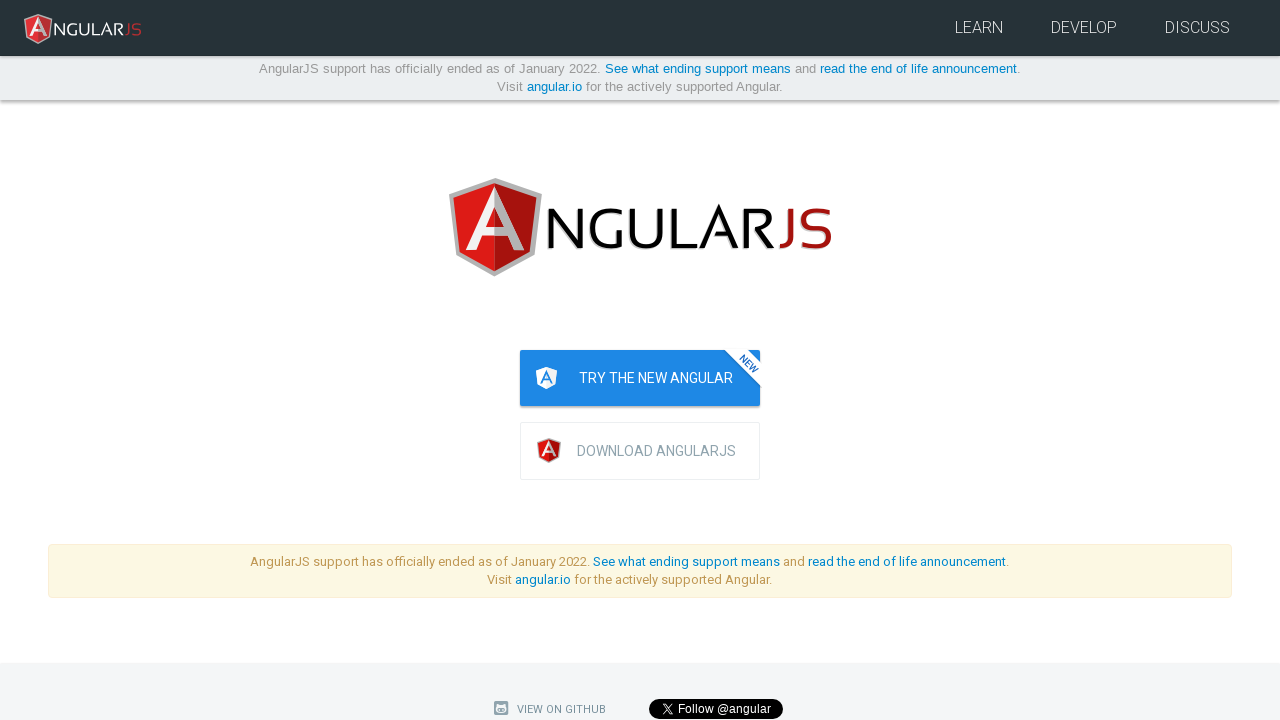

Clicked on the yourName input field at (940, 360) on [ng-model="yourName"]
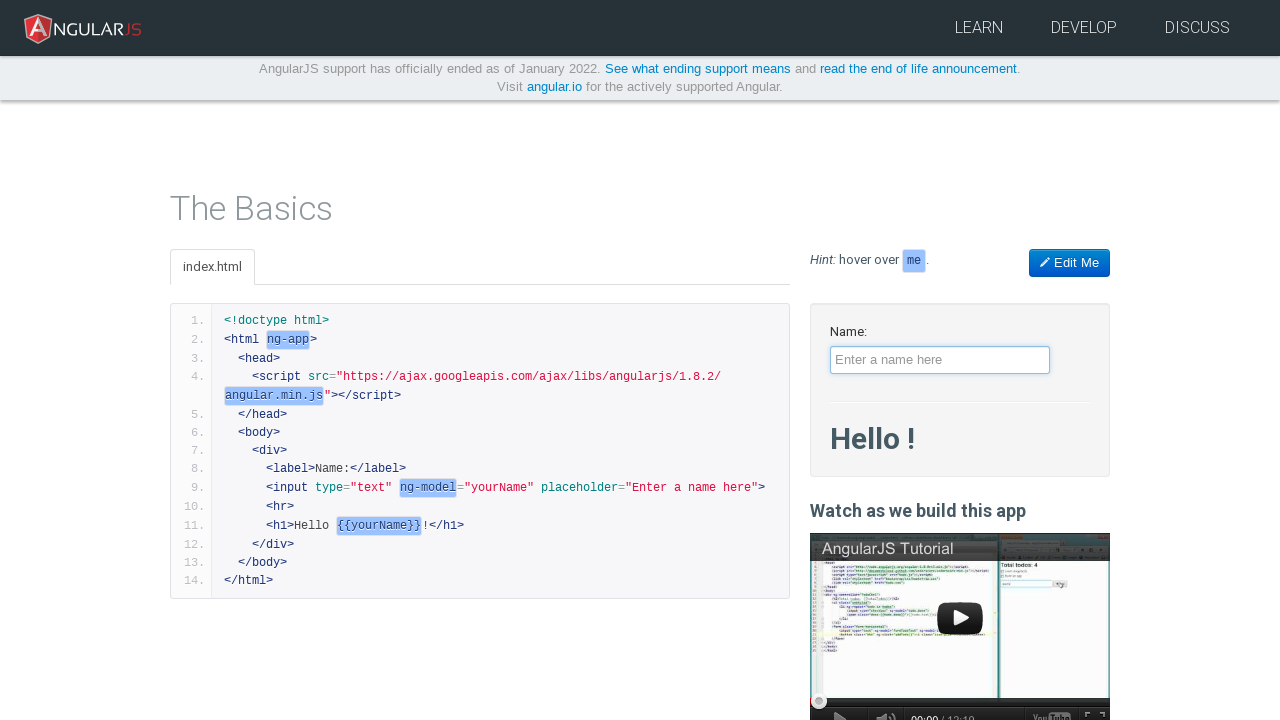

Filled yourName input field with 'Jeff' on [ng-model="yourName"]
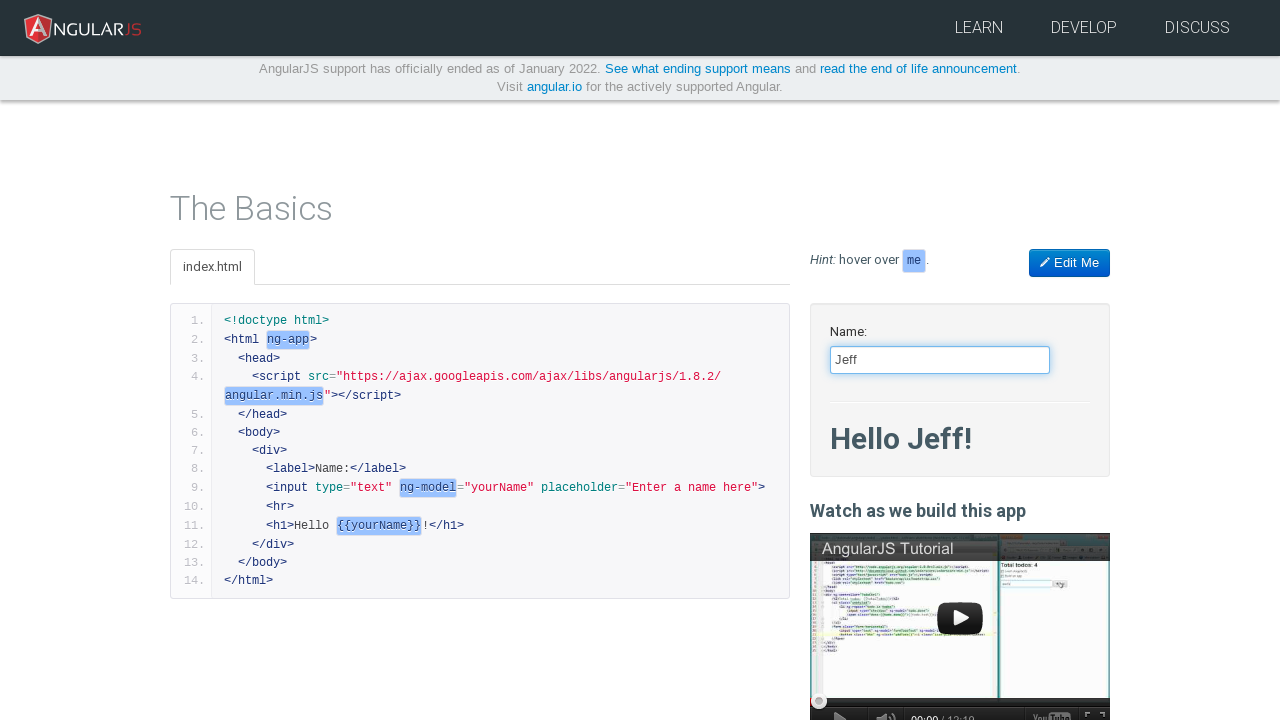

Verified that the greeting heading updated after entering name
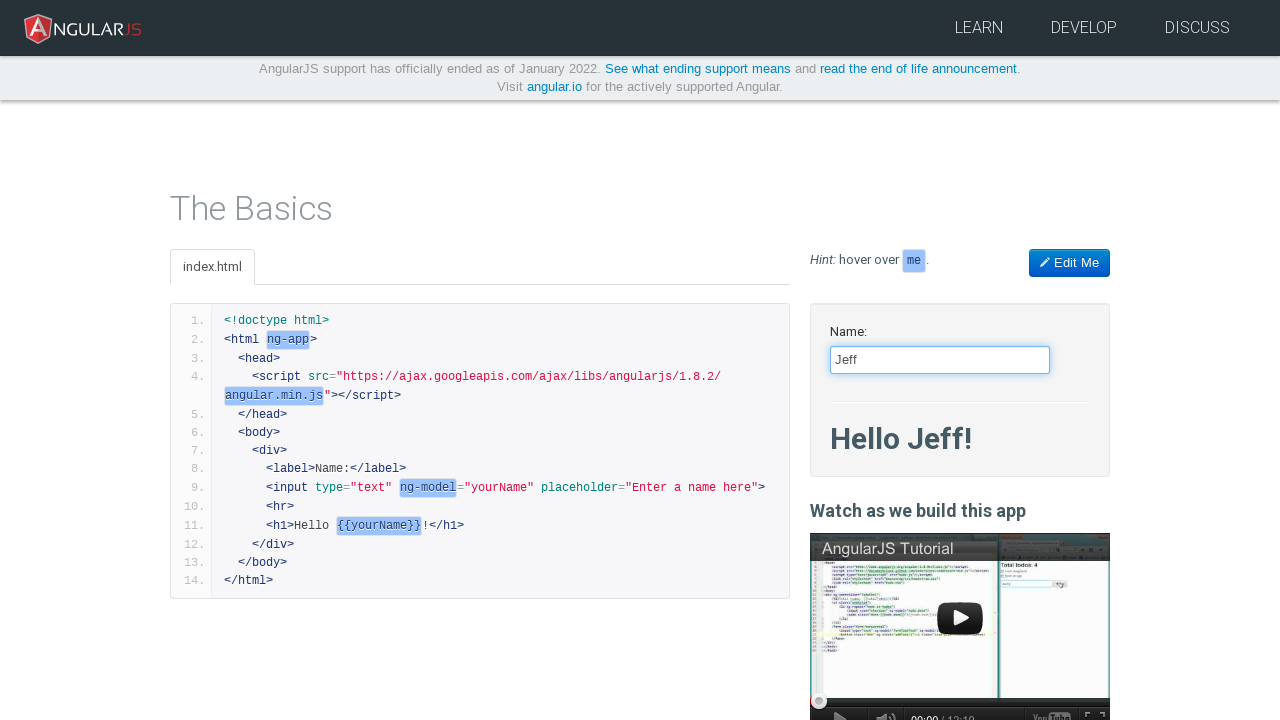

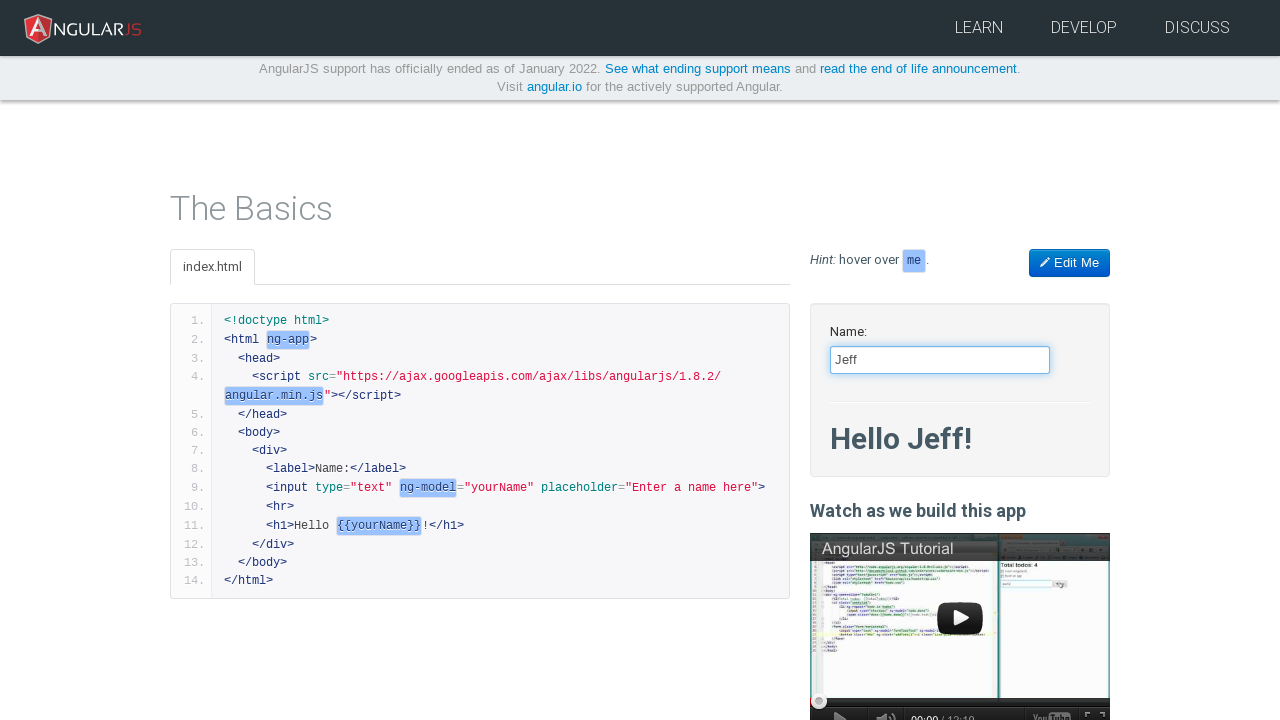